Tests that the Clear completed button displays correct text when items are completed

Starting URL: https://demo.playwright.dev/todomvc

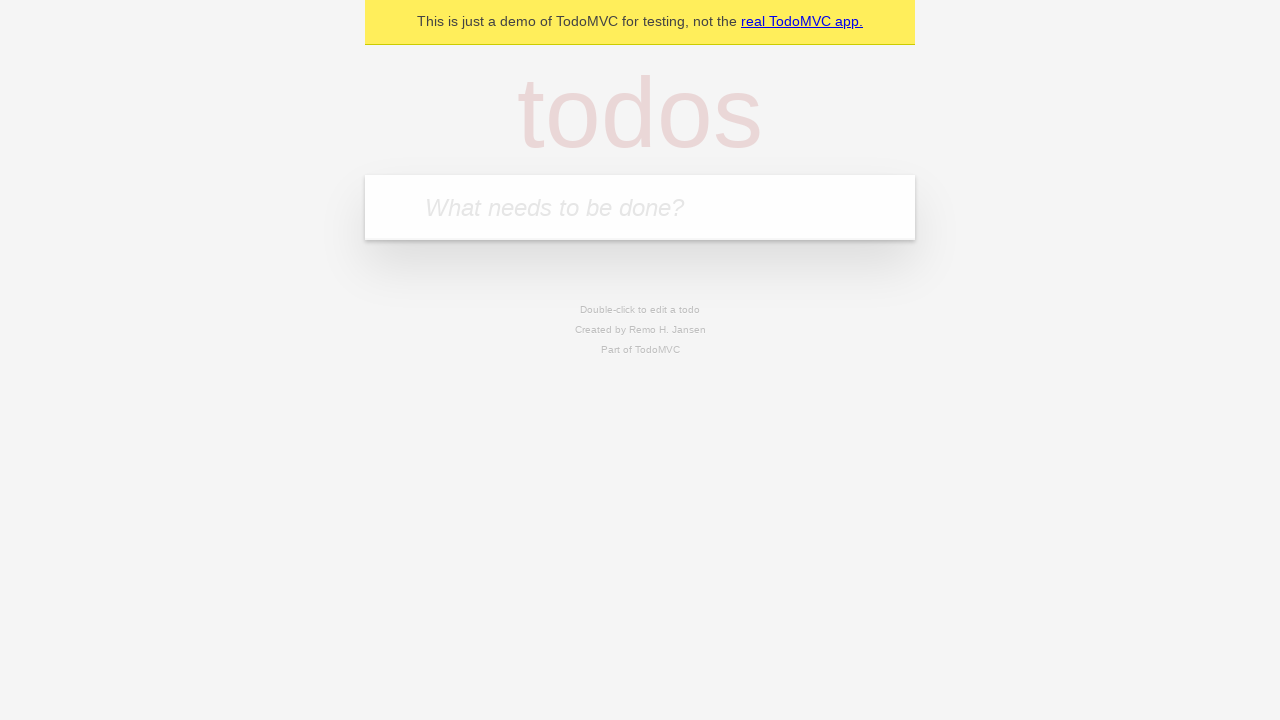

Filled todo input with 'buy some cheese' on internal:attr=[placeholder="What needs to be done?"i]
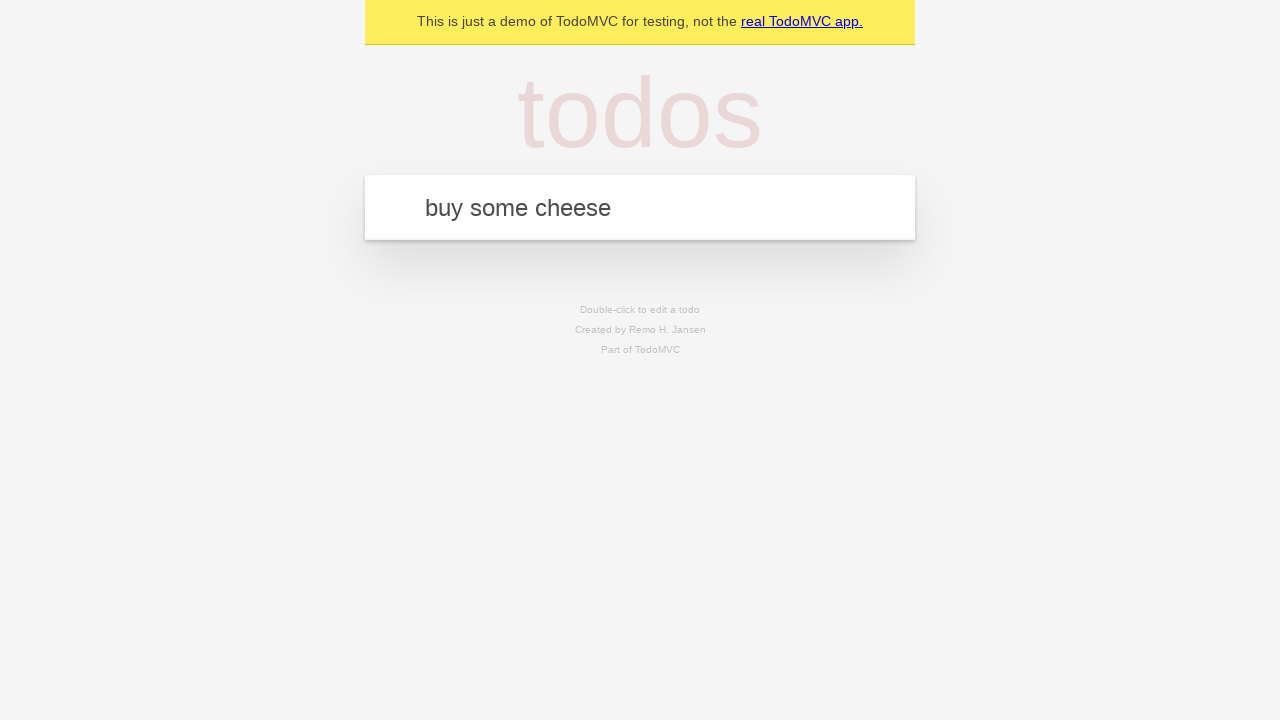

Pressed Enter to create first todo on internal:attr=[placeholder="What needs to be done?"i]
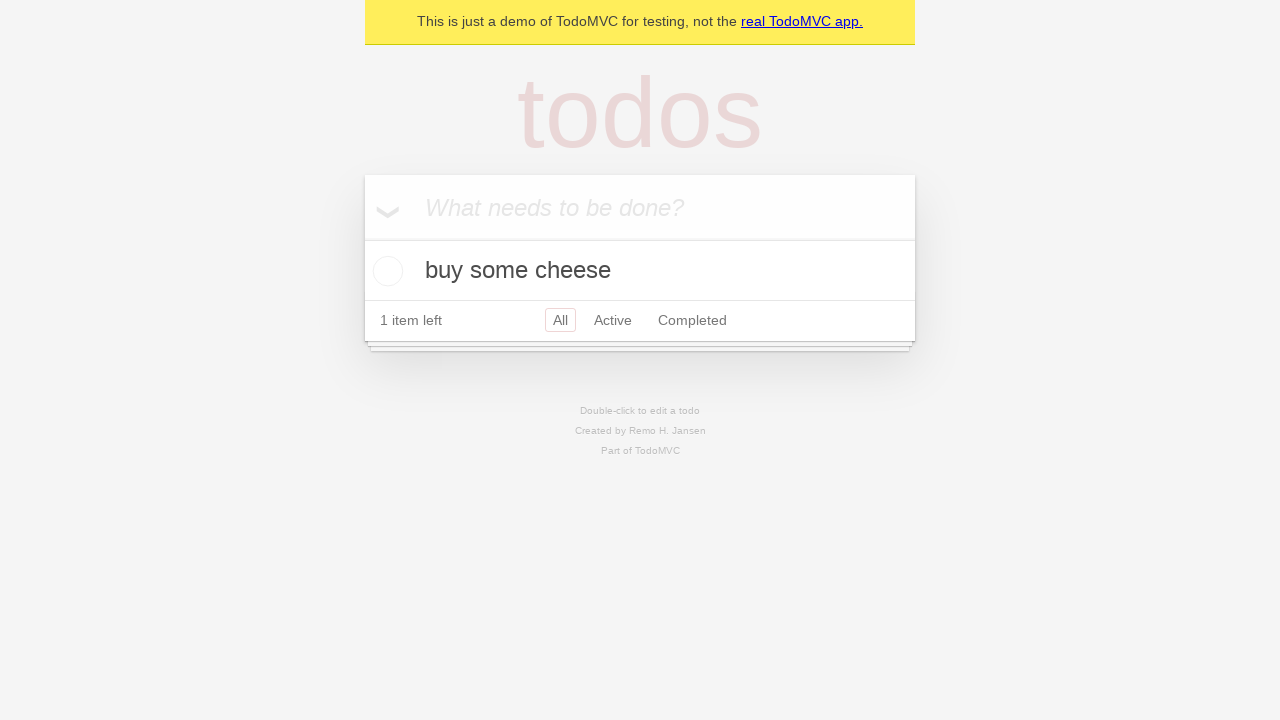

Filled todo input with 'feed the cat' on internal:attr=[placeholder="What needs to be done?"i]
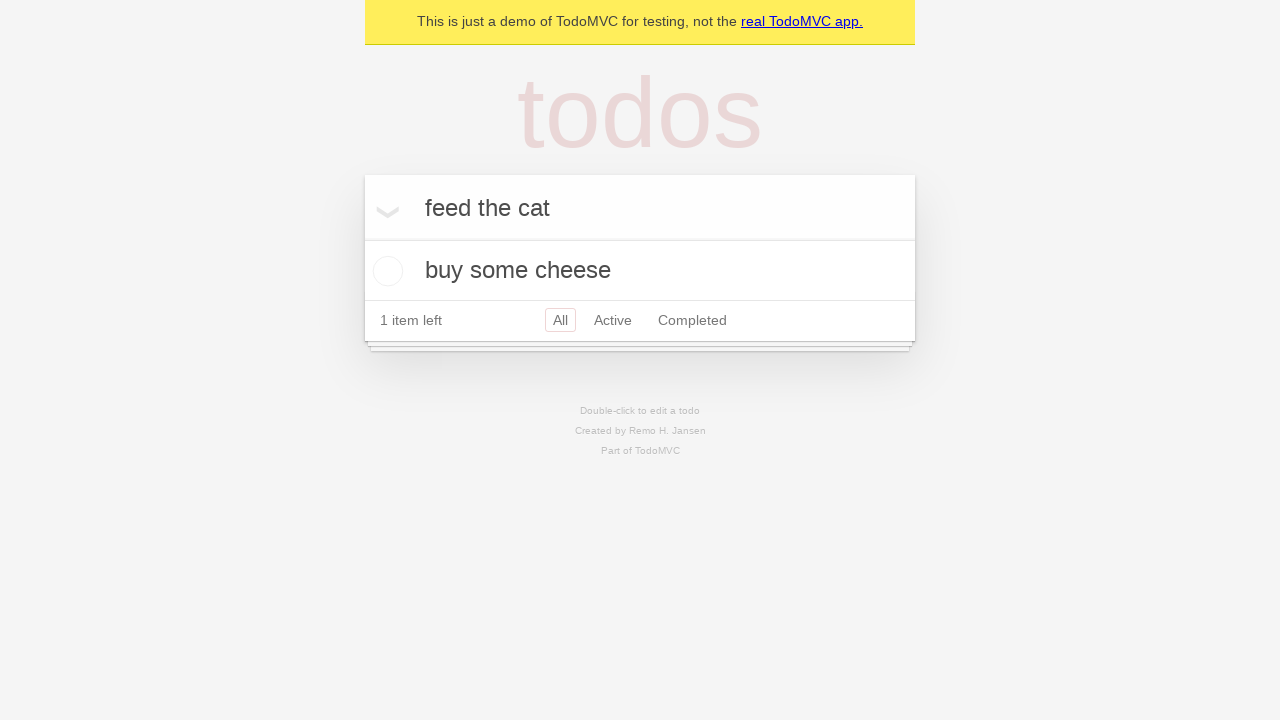

Pressed Enter to create second todo on internal:attr=[placeholder="What needs to be done?"i]
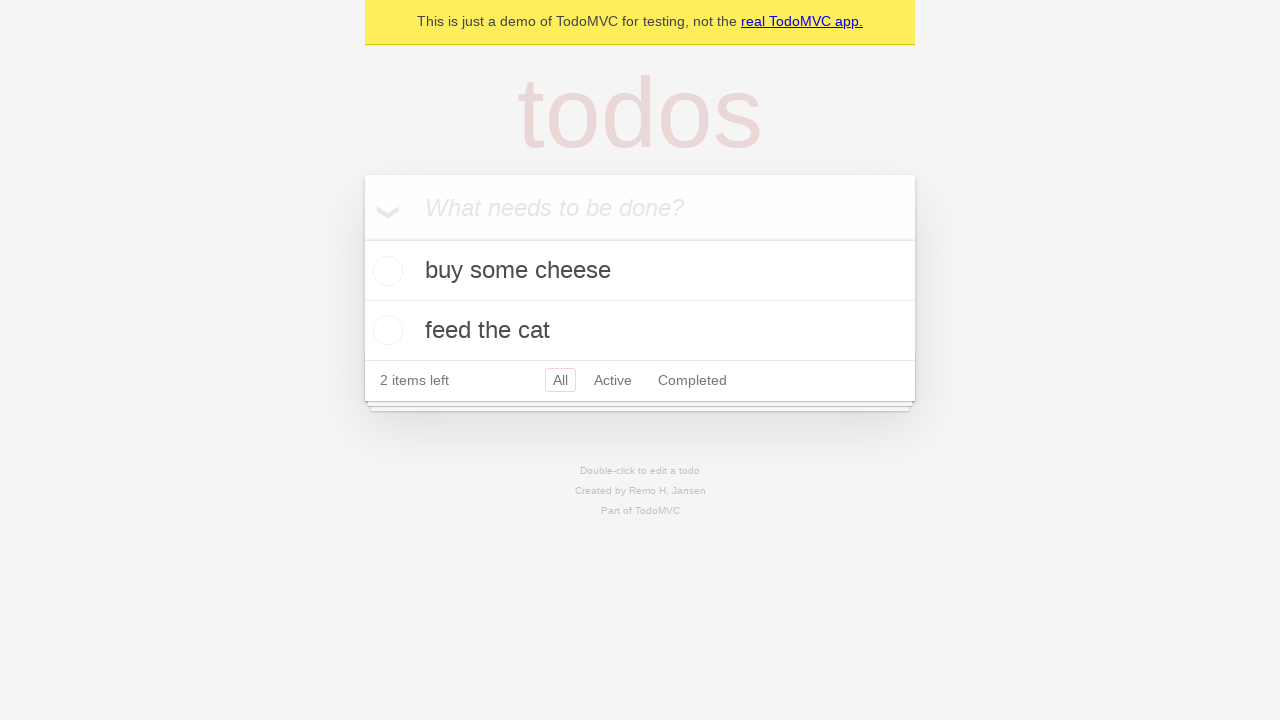

Filled todo input with 'book a doctors appointment' on internal:attr=[placeholder="What needs to be done?"i]
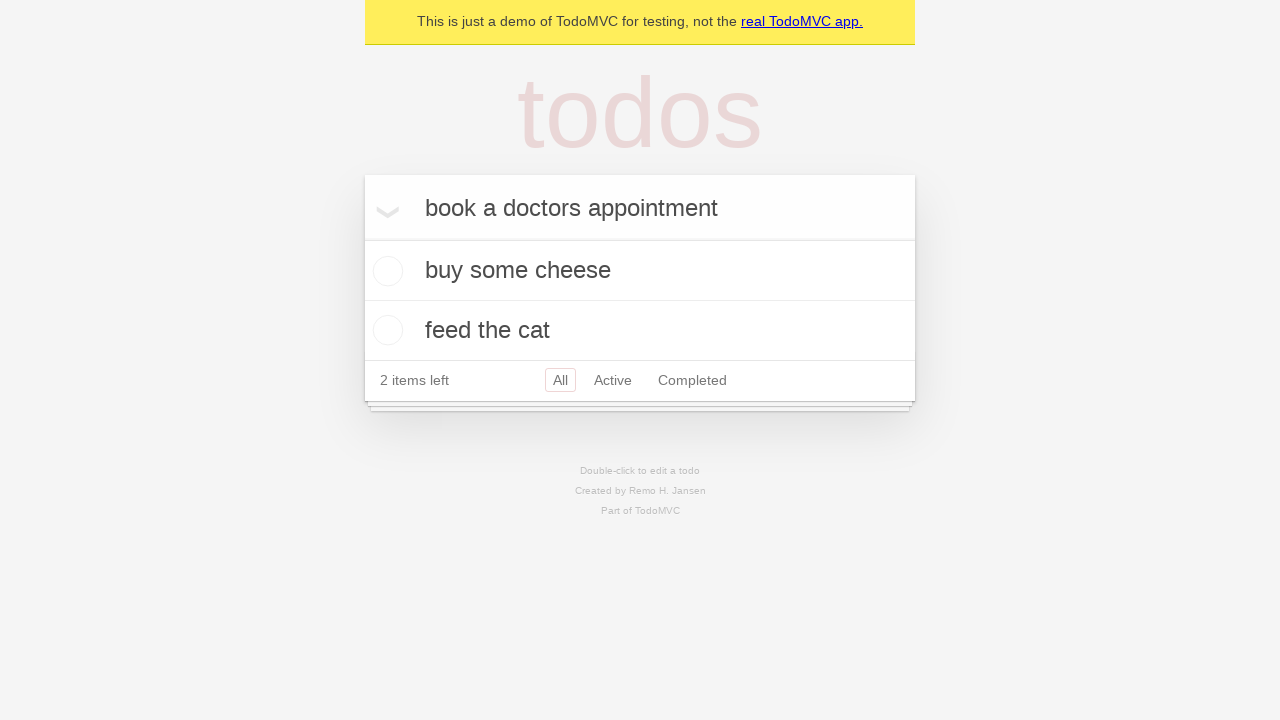

Pressed Enter to create third todo on internal:attr=[placeholder="What needs to be done?"i]
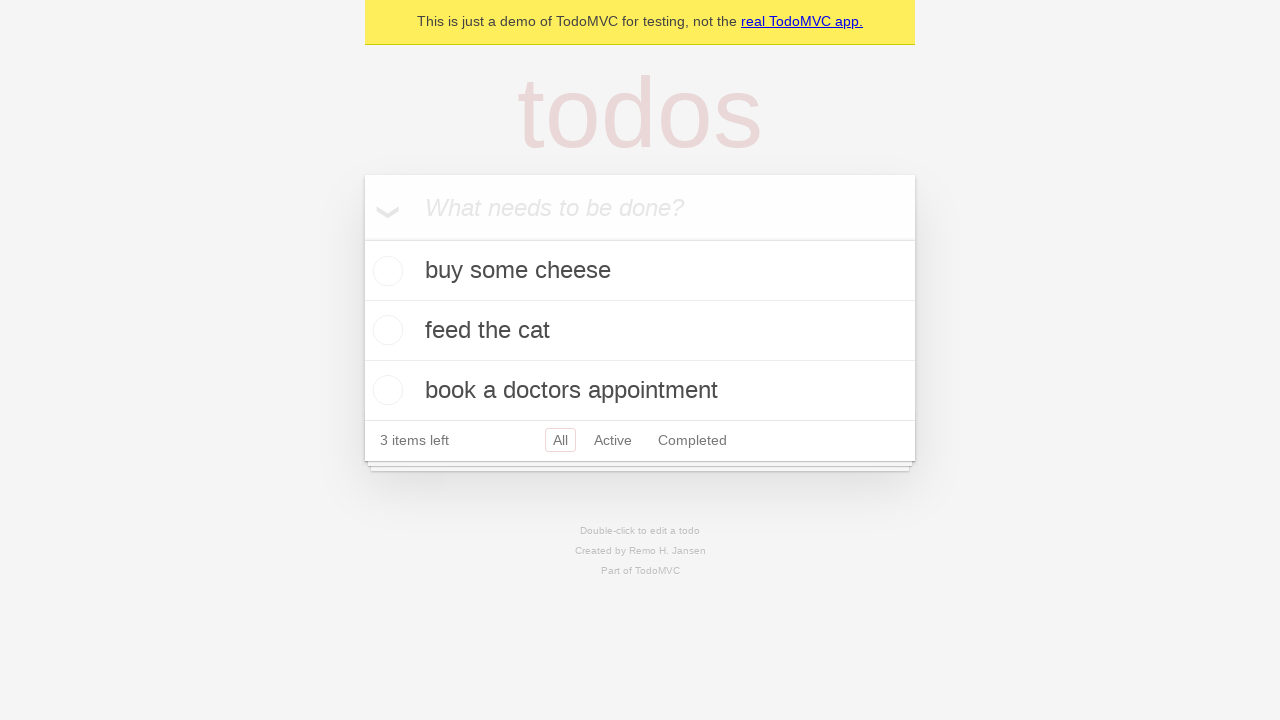

Waited for all three todos to be created
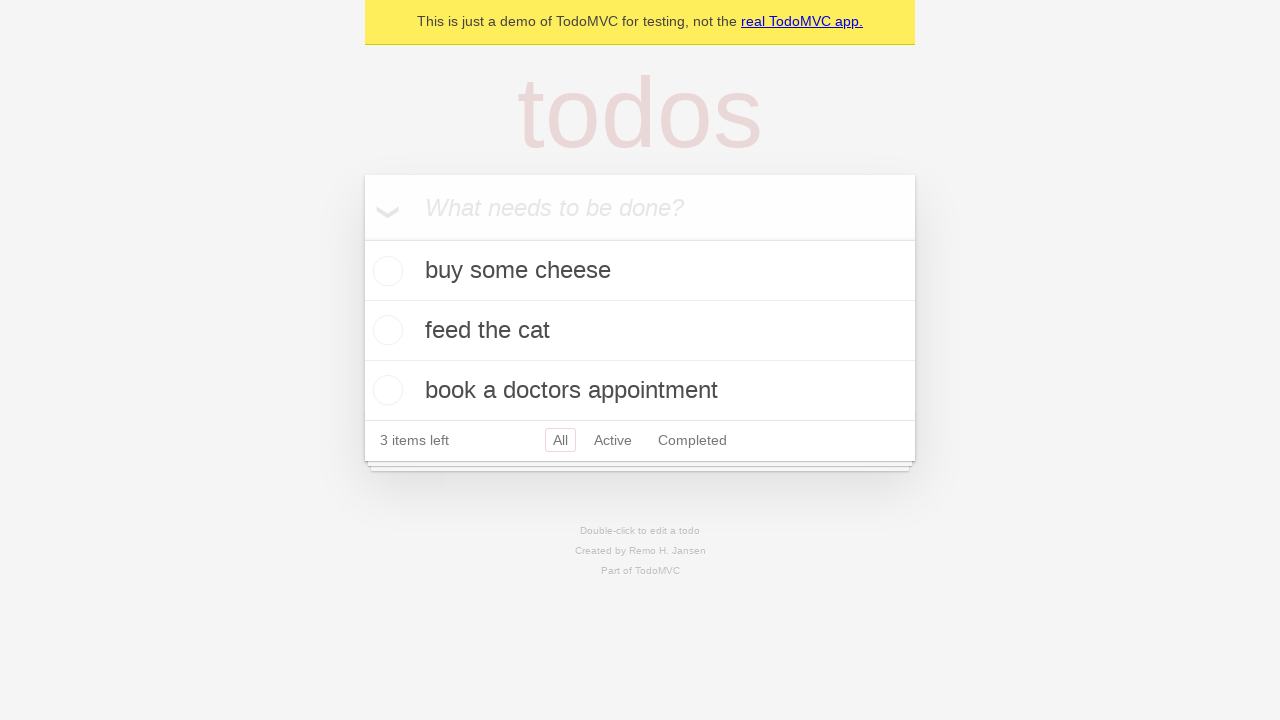

Checked the first todo as completed at (385, 271) on .todo-list li .toggle >> nth=0
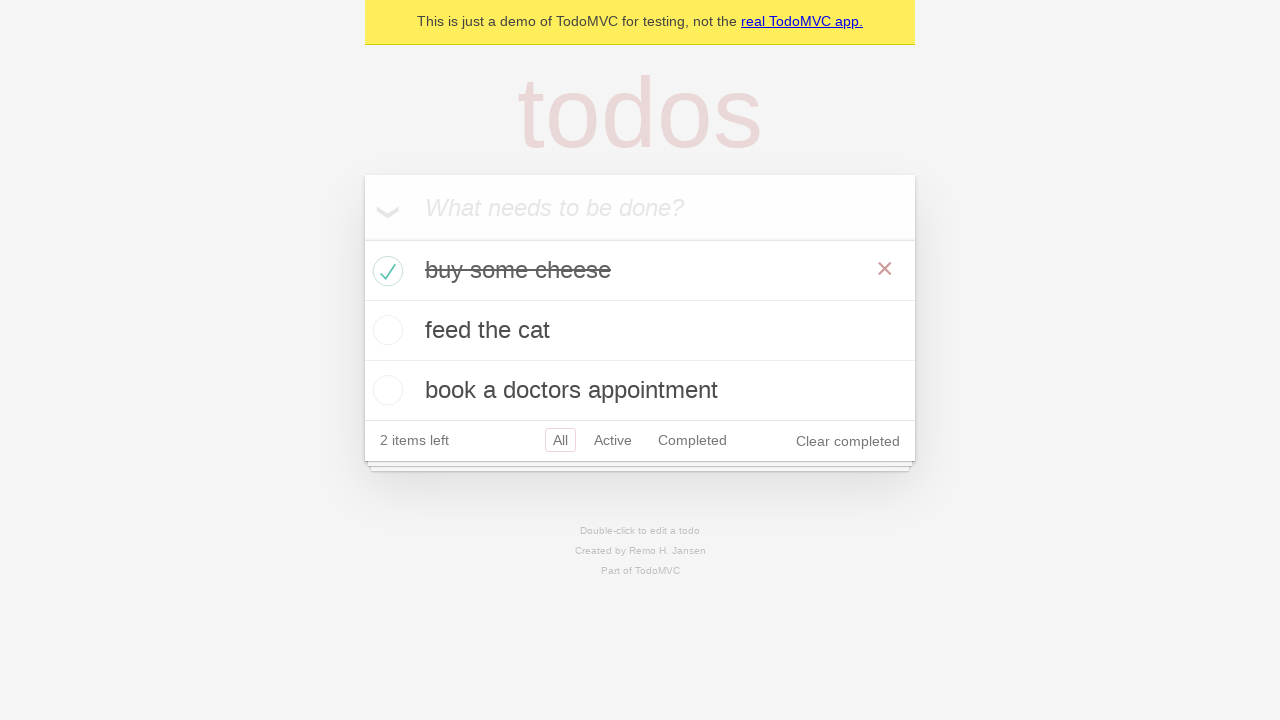

Verified 'Clear completed' button is displayed
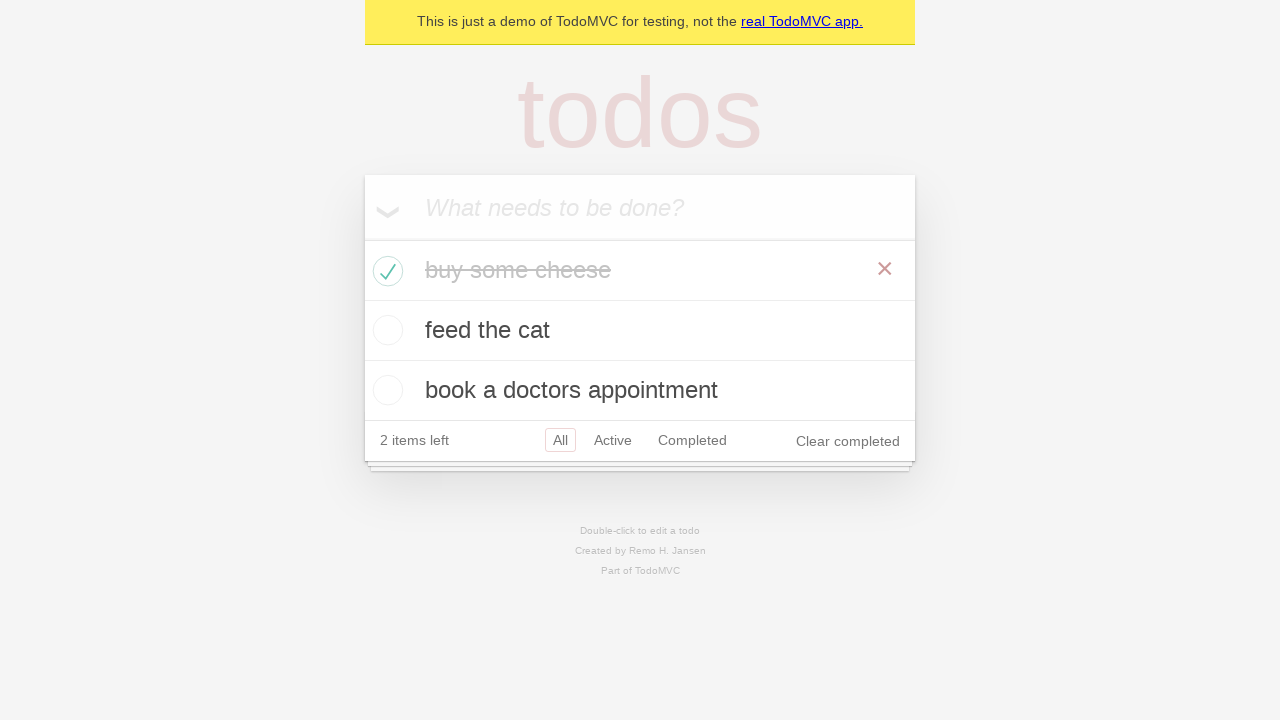

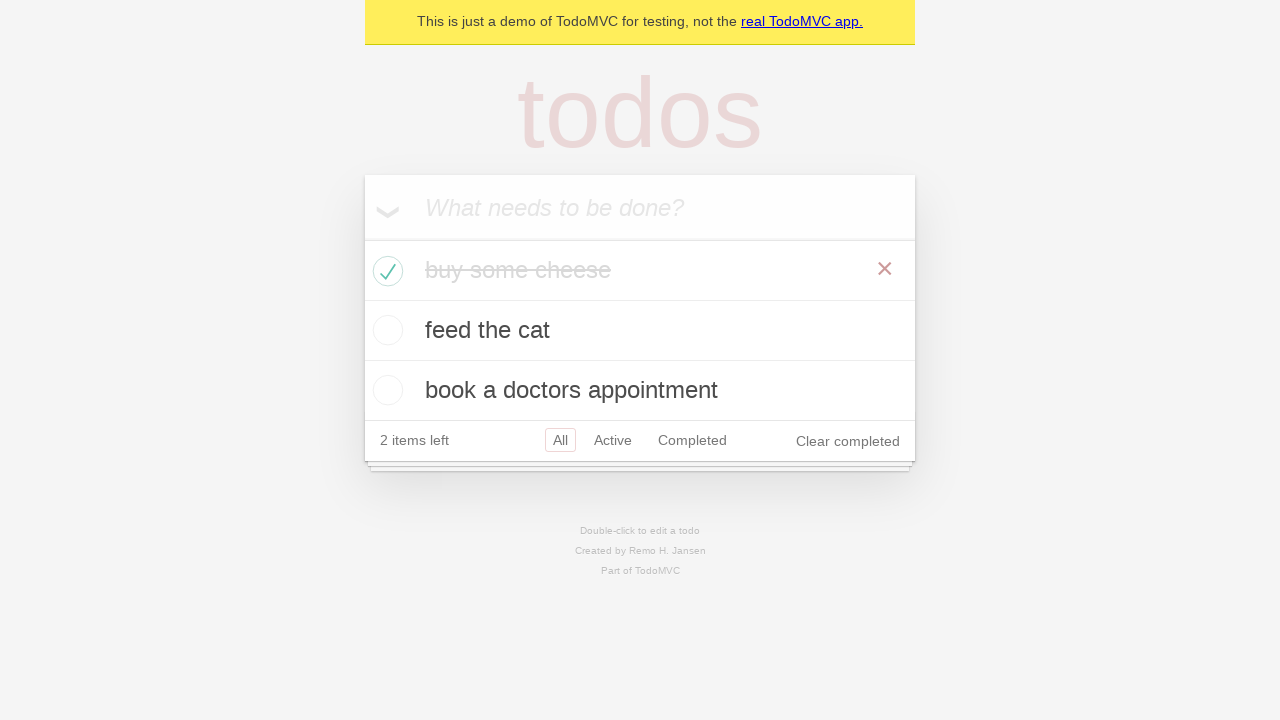